Tests filtering to display all todo items after applying other filters

Starting URL: https://demo.playwright.dev/todomvc

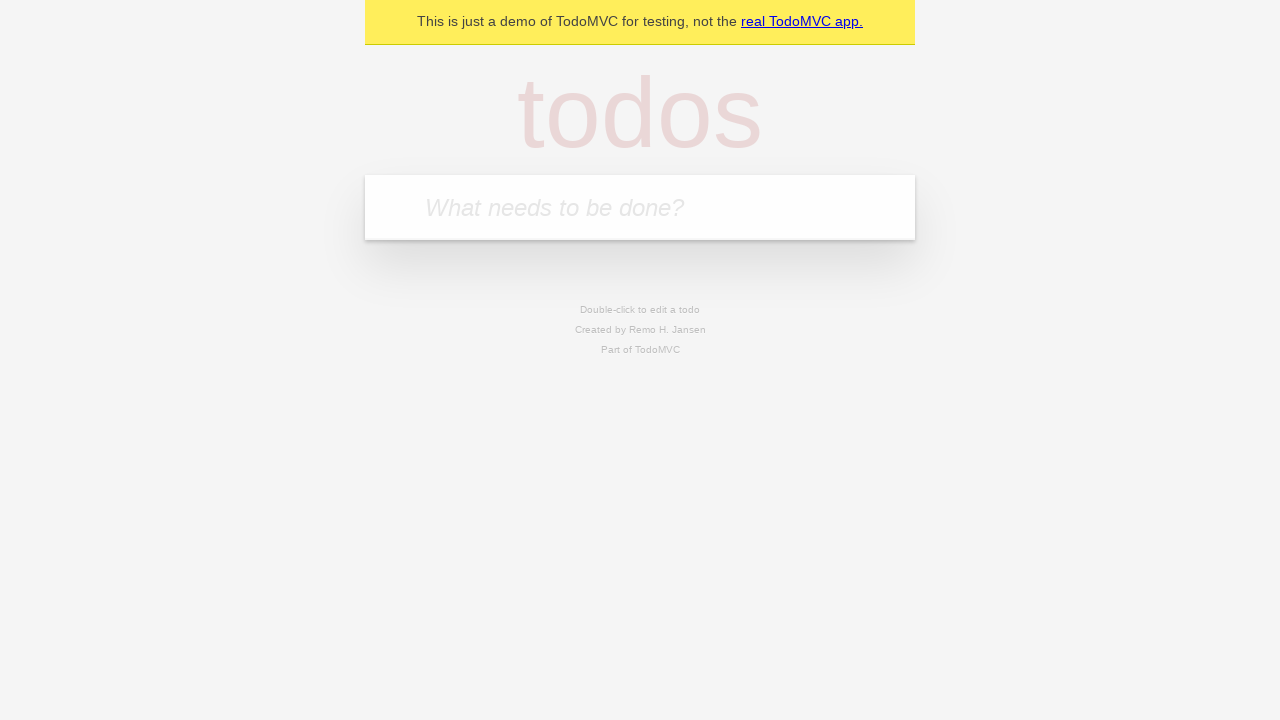

Filled todo input with 'buy some cheese' on internal:attr=[placeholder="What needs to be done?"i]
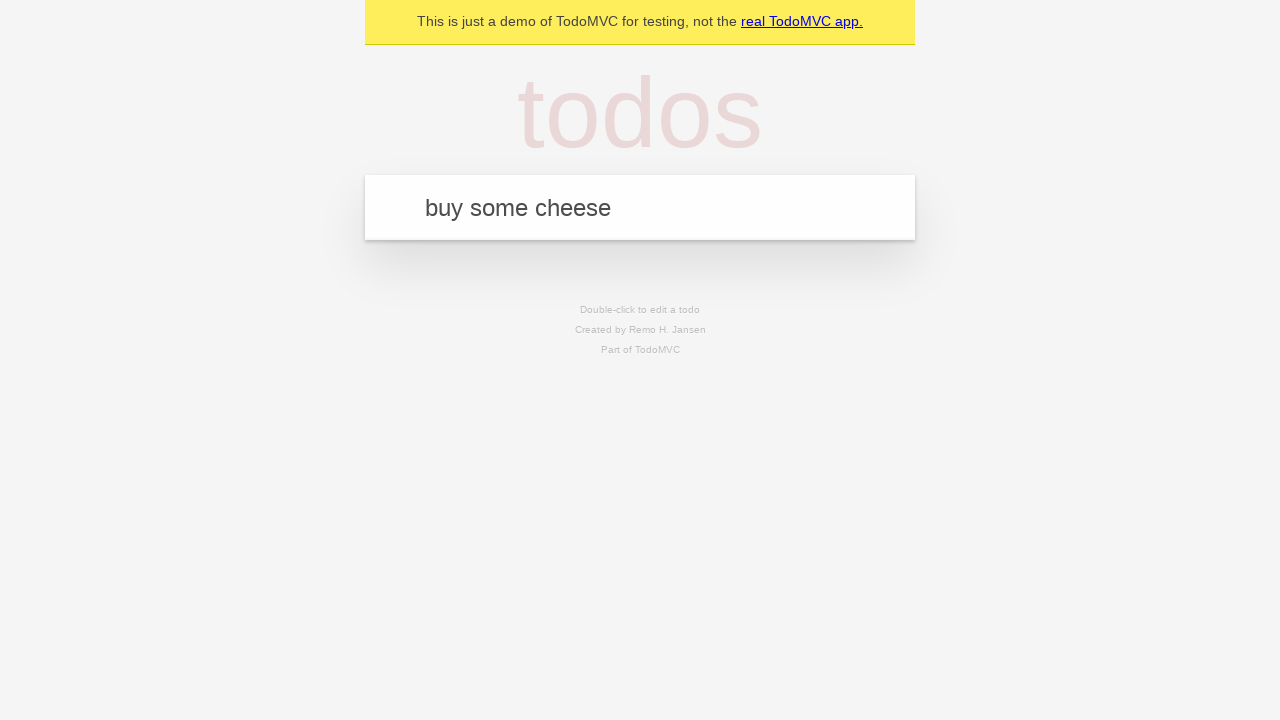

Pressed Enter to create todo 'buy some cheese' on internal:attr=[placeholder="What needs to be done?"i]
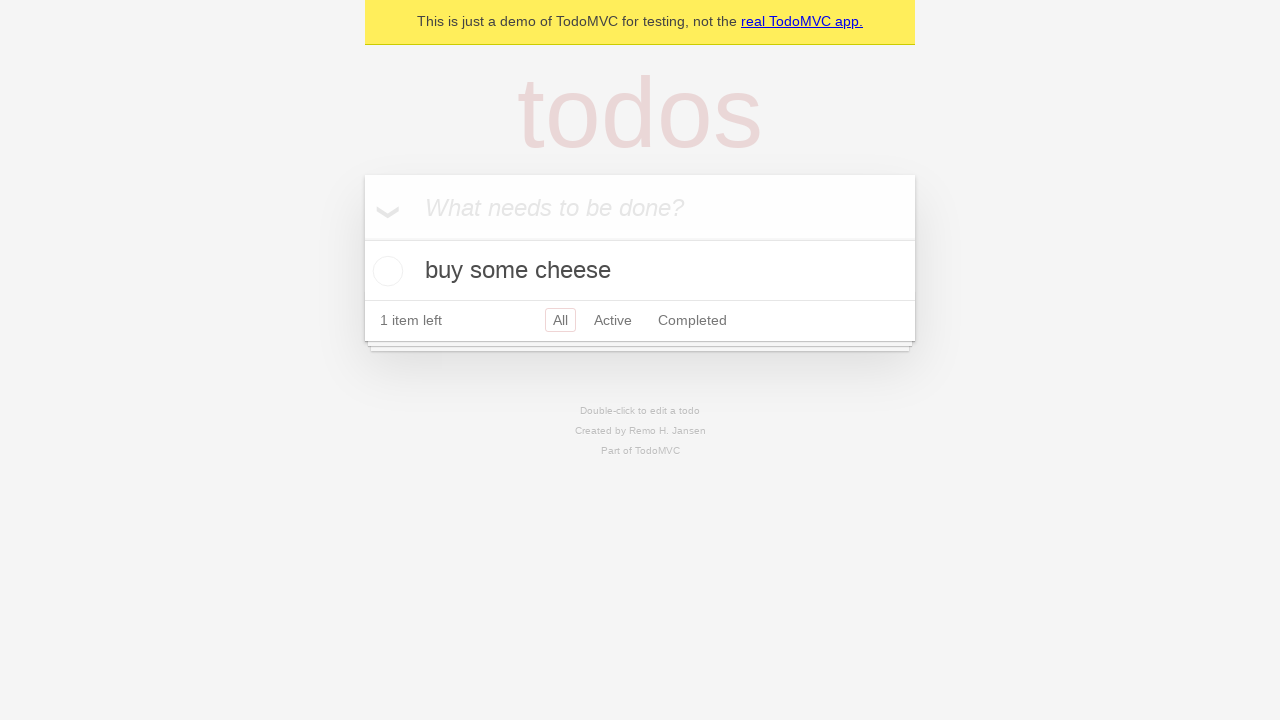

Filled todo input with 'feed the cat' on internal:attr=[placeholder="What needs to be done?"i]
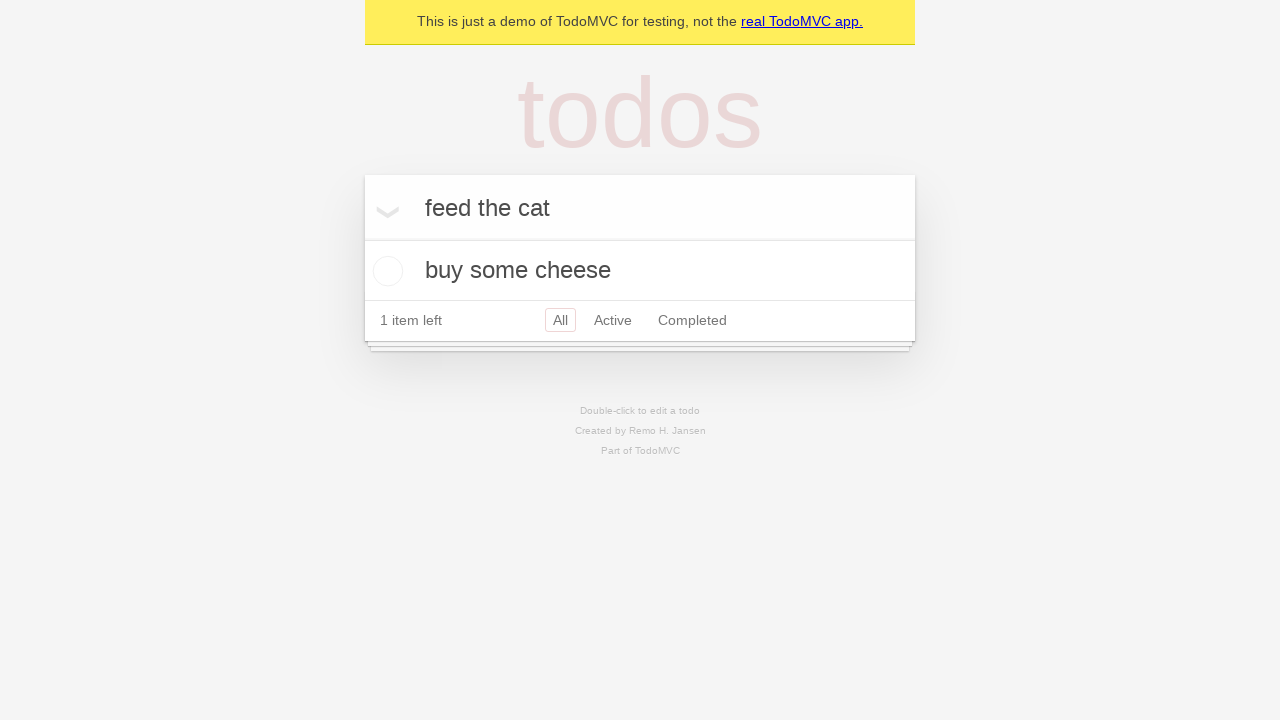

Pressed Enter to create todo 'feed the cat' on internal:attr=[placeholder="What needs to be done?"i]
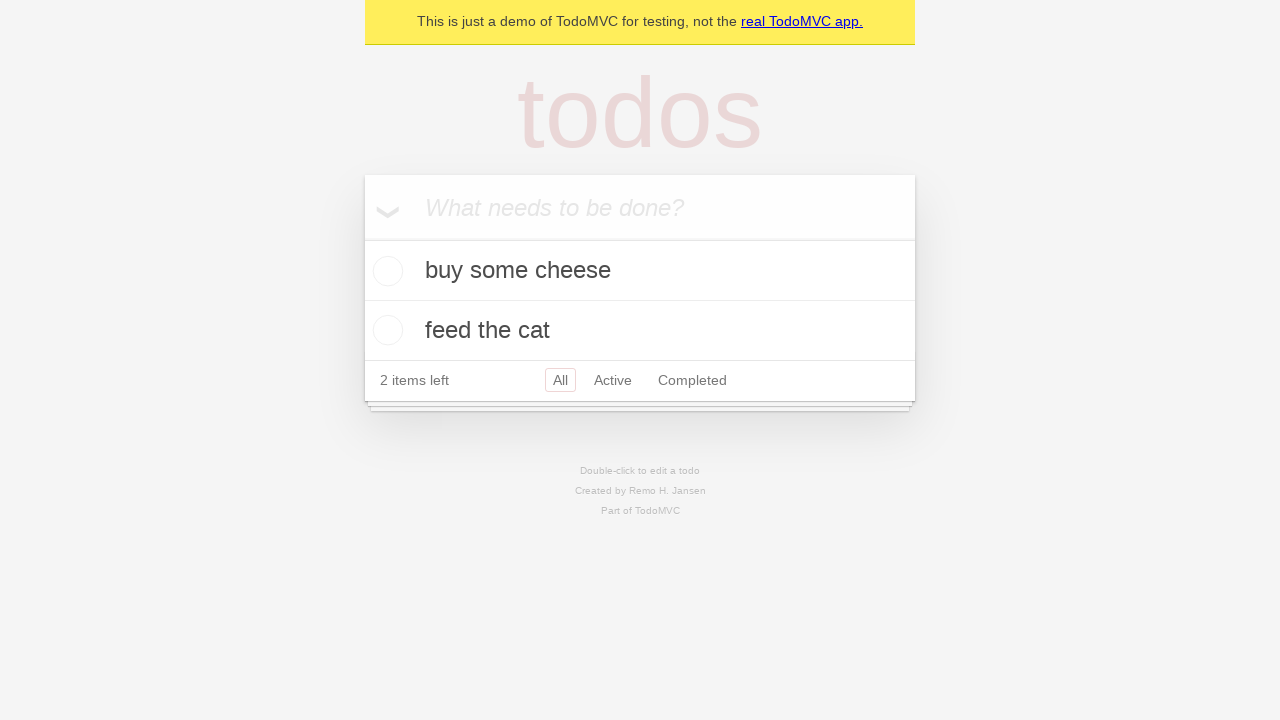

Filled todo input with 'book a doctors appointment' on internal:attr=[placeholder="What needs to be done?"i]
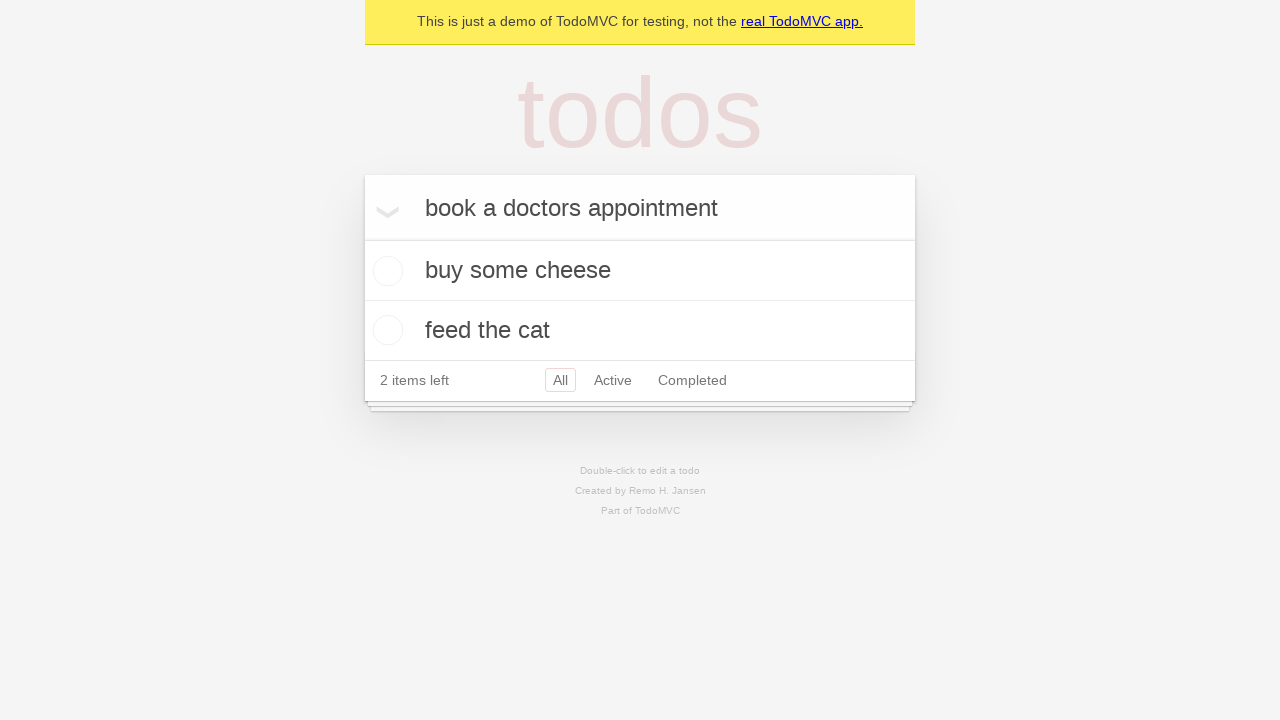

Pressed Enter to create todo 'book a doctors appointment' on internal:attr=[placeholder="What needs to be done?"i]
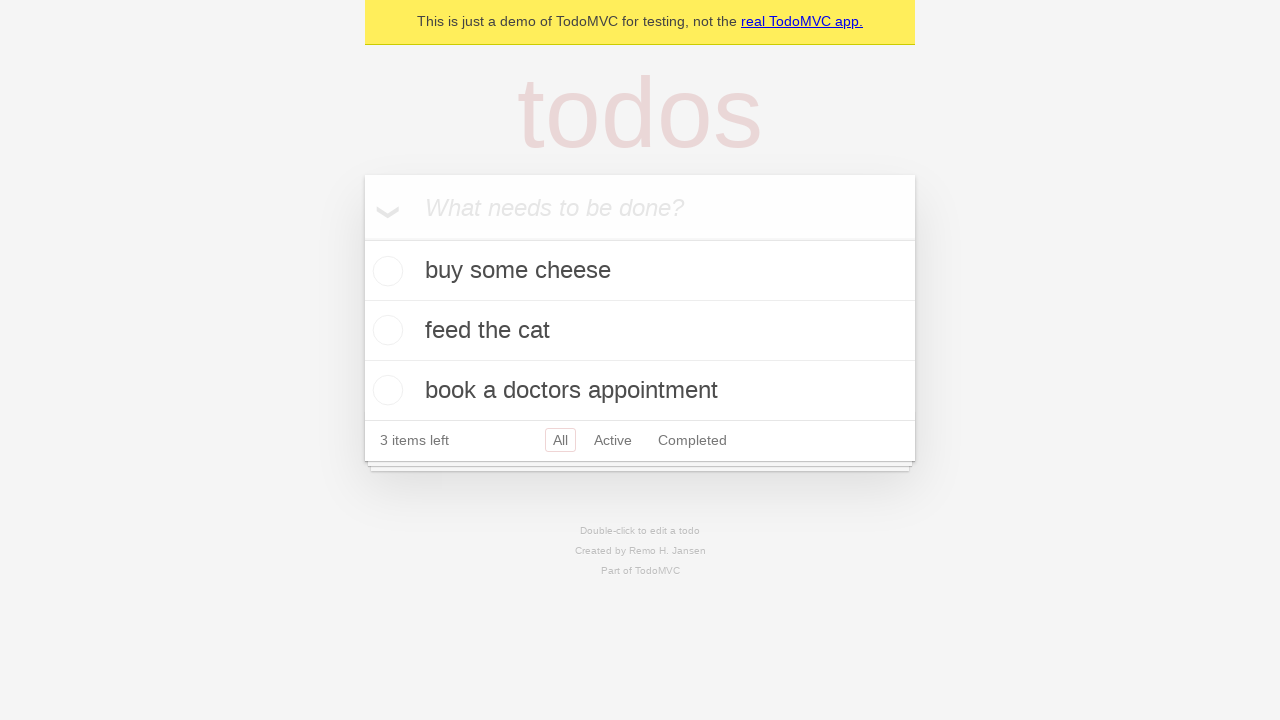

Checked the second todo item at (385, 330) on [data-testid='todo-item'] >> nth=1 >> internal:role=checkbox
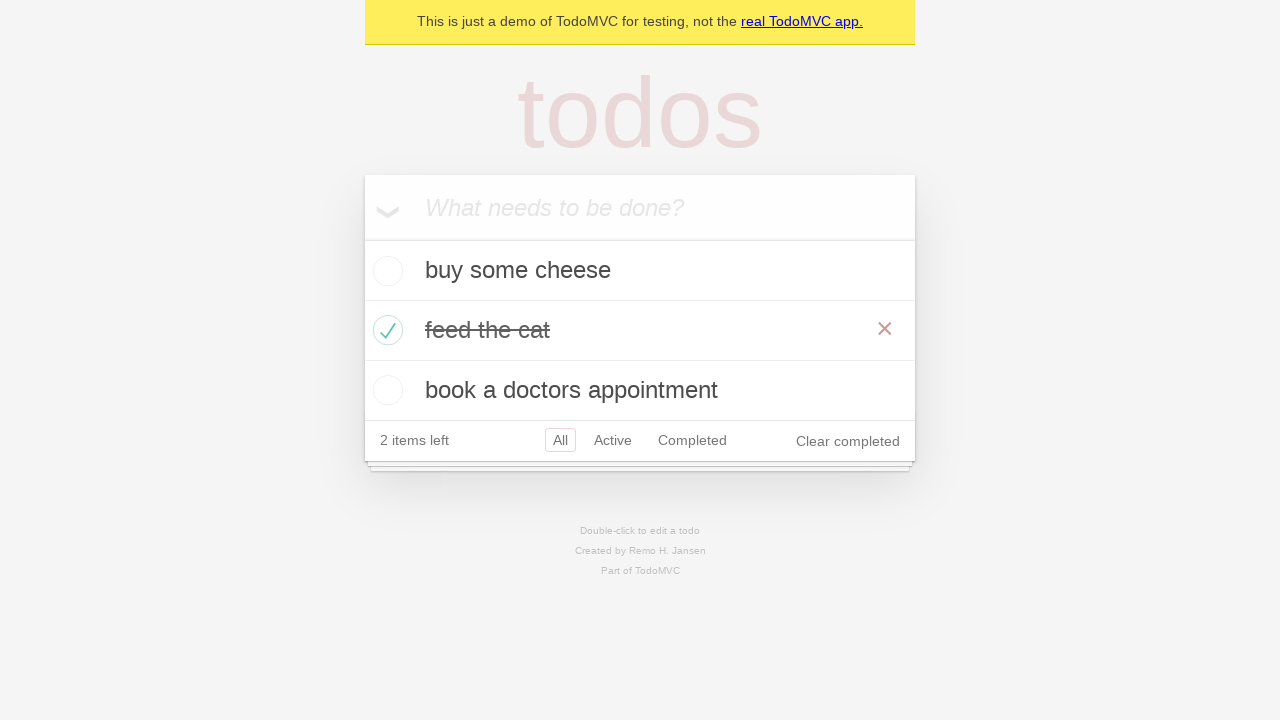

Clicked 'Active' filter at (613, 440) on internal:role=link[name="Active"i]
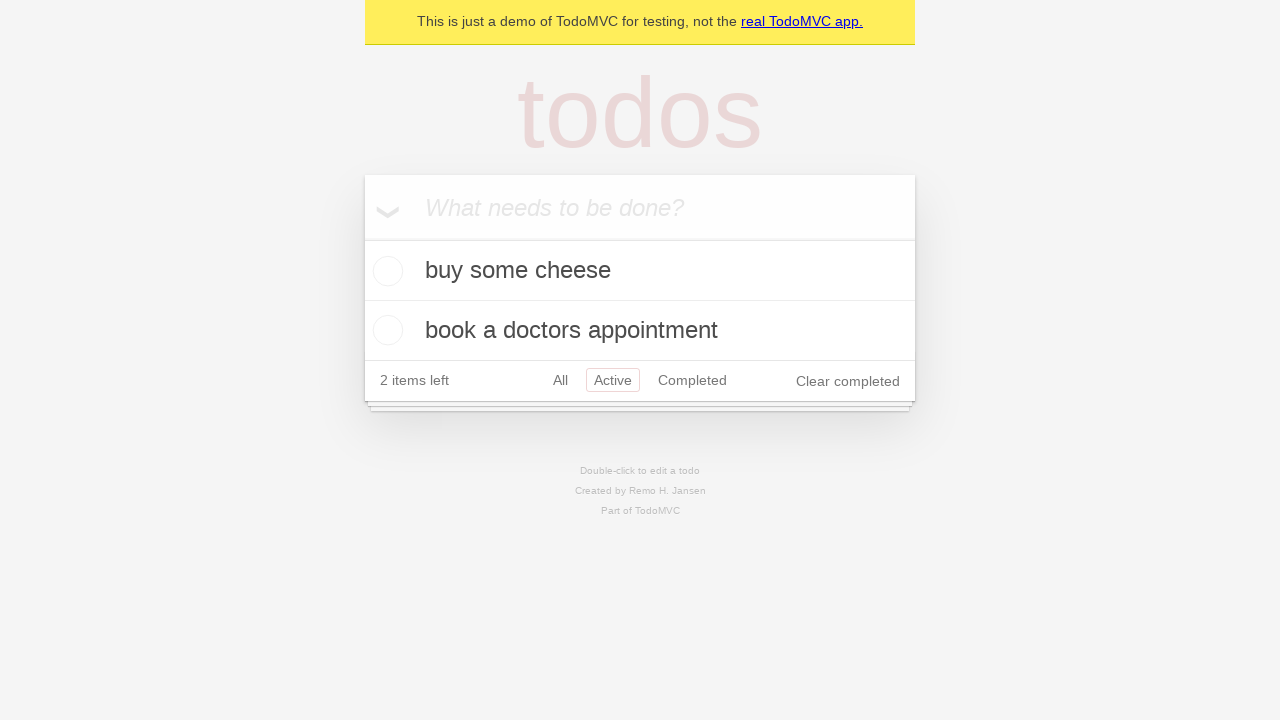

Clicked 'Completed' filter at (692, 380) on internal:role=link[name="Completed"i]
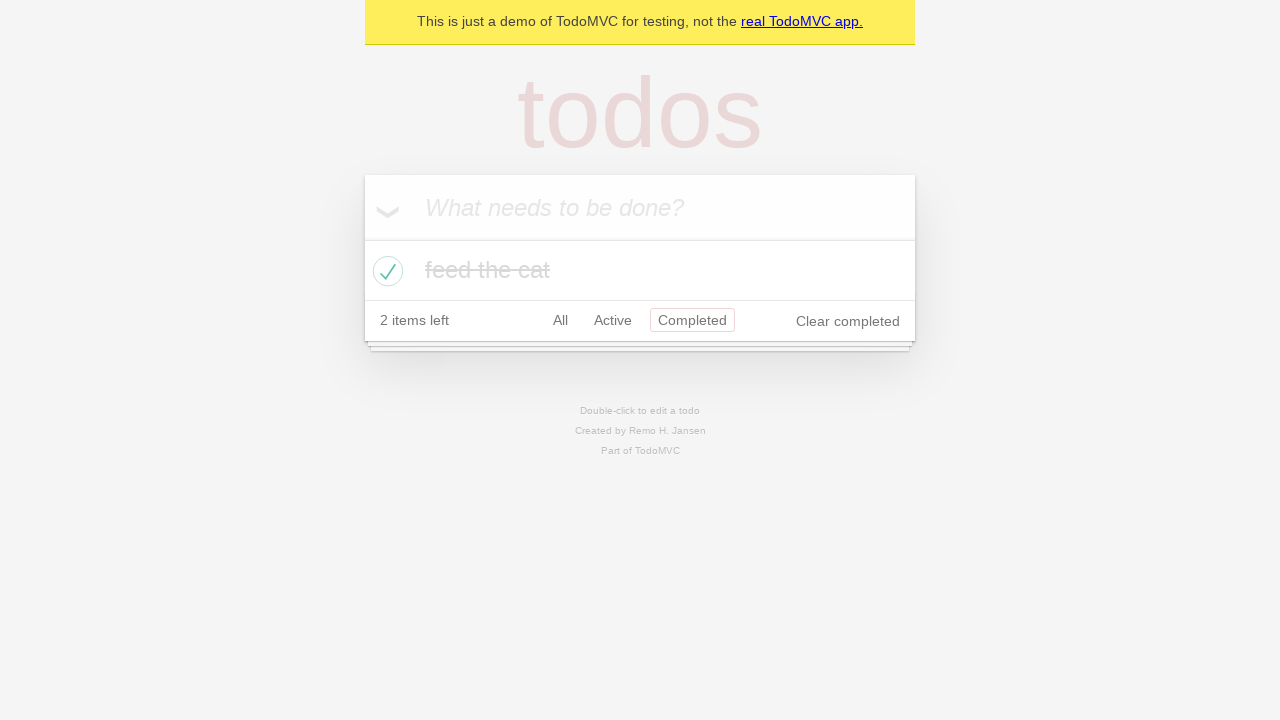

Clicked 'All' filter to display all items at (560, 320) on internal:role=link[name="All"i]
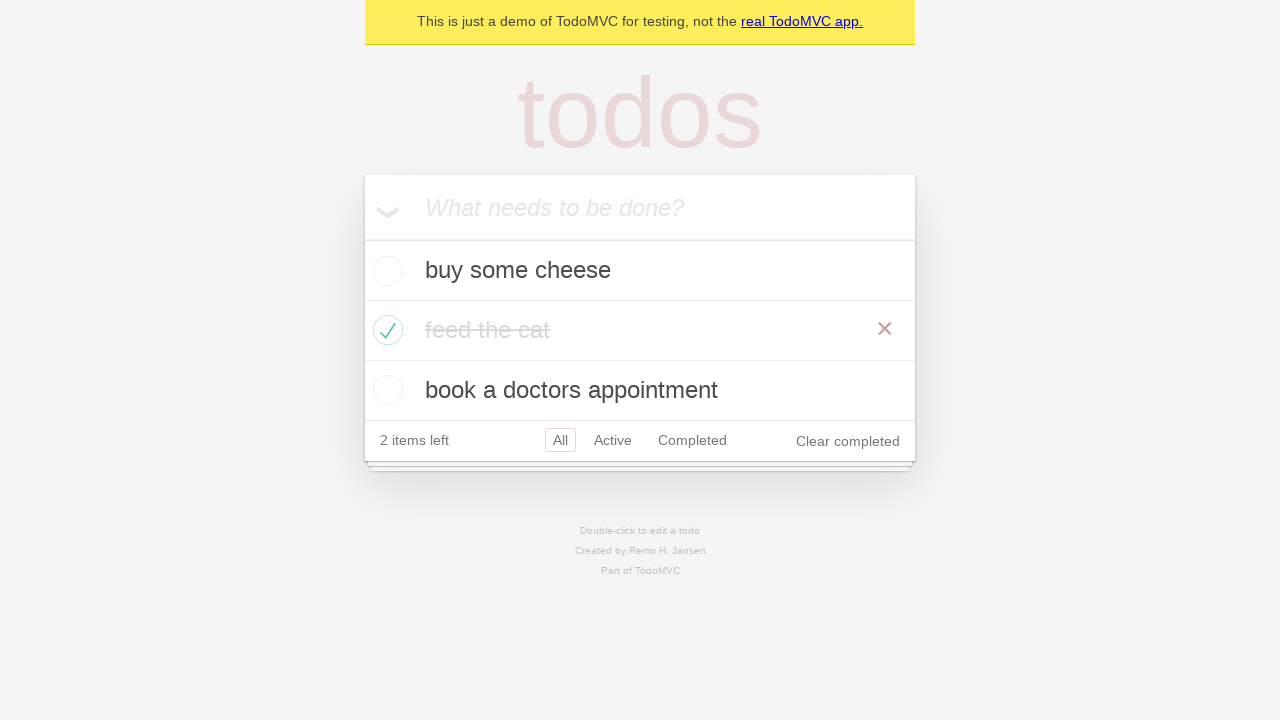

Waited for all filter to fully apply
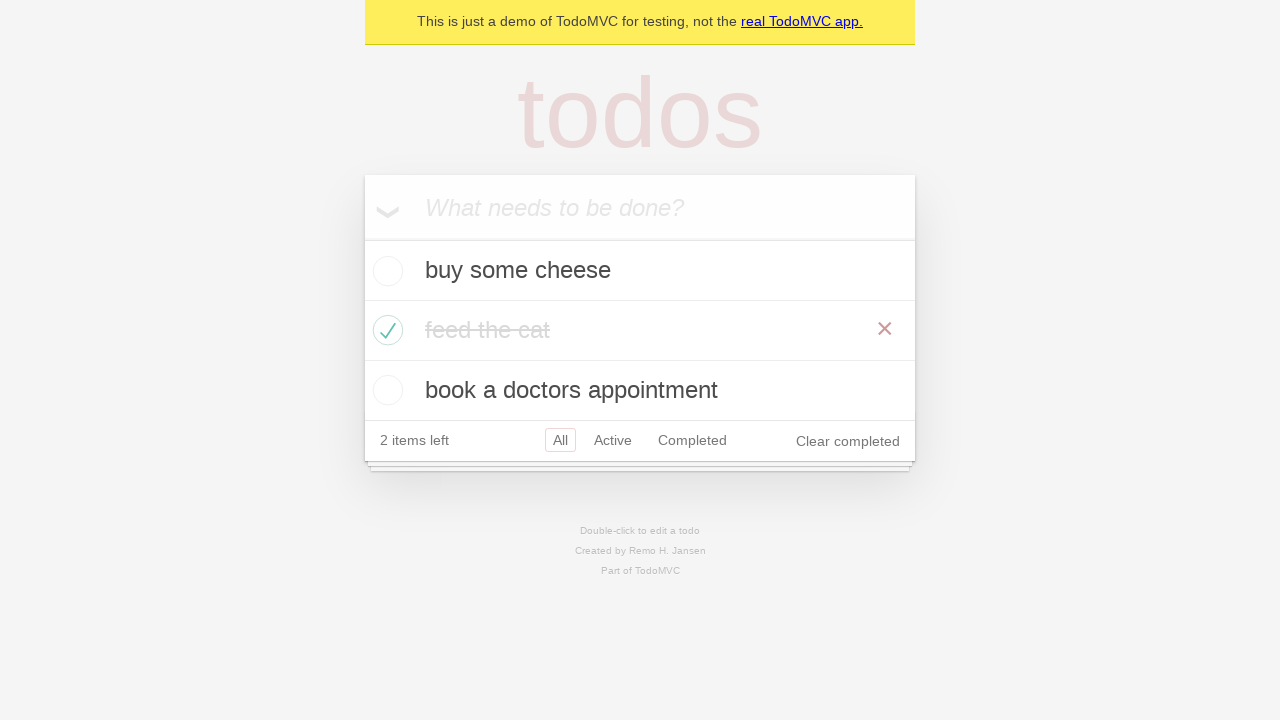

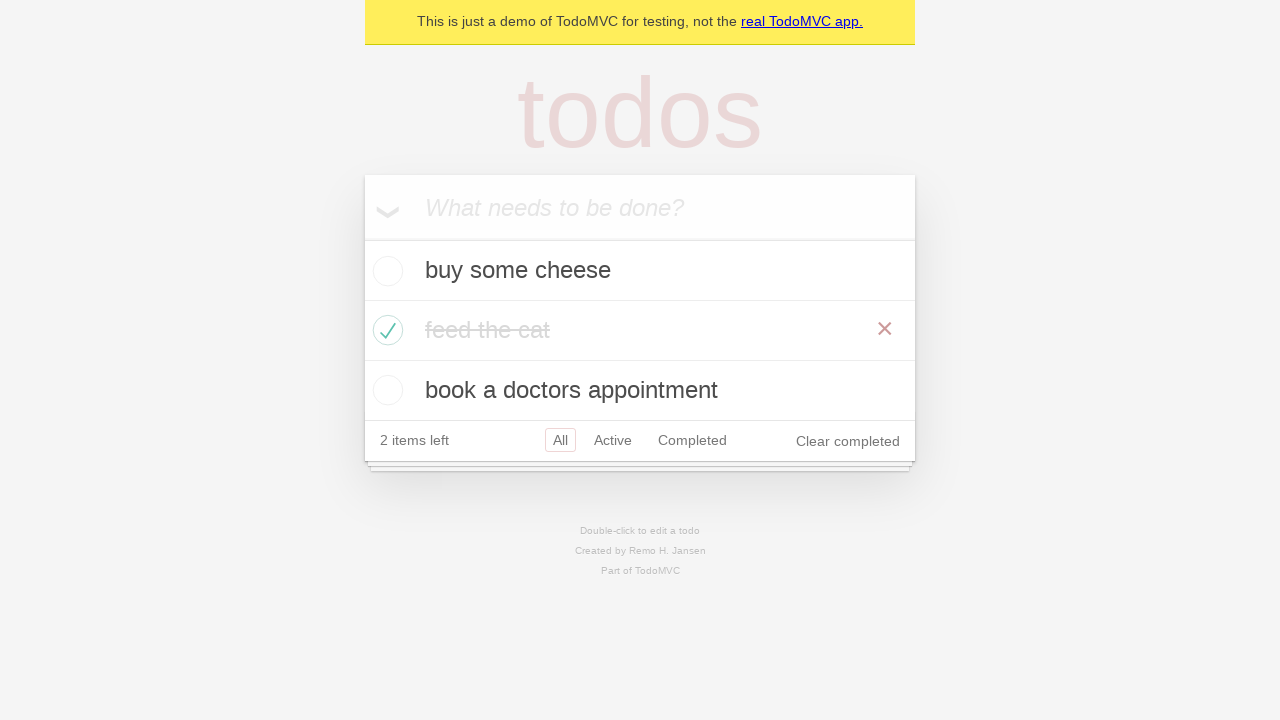